Tests prompt alert handling by clicking a button that triggers a JavaScript prompt dialog

Starting URL: https://omayo.blogspot.com/

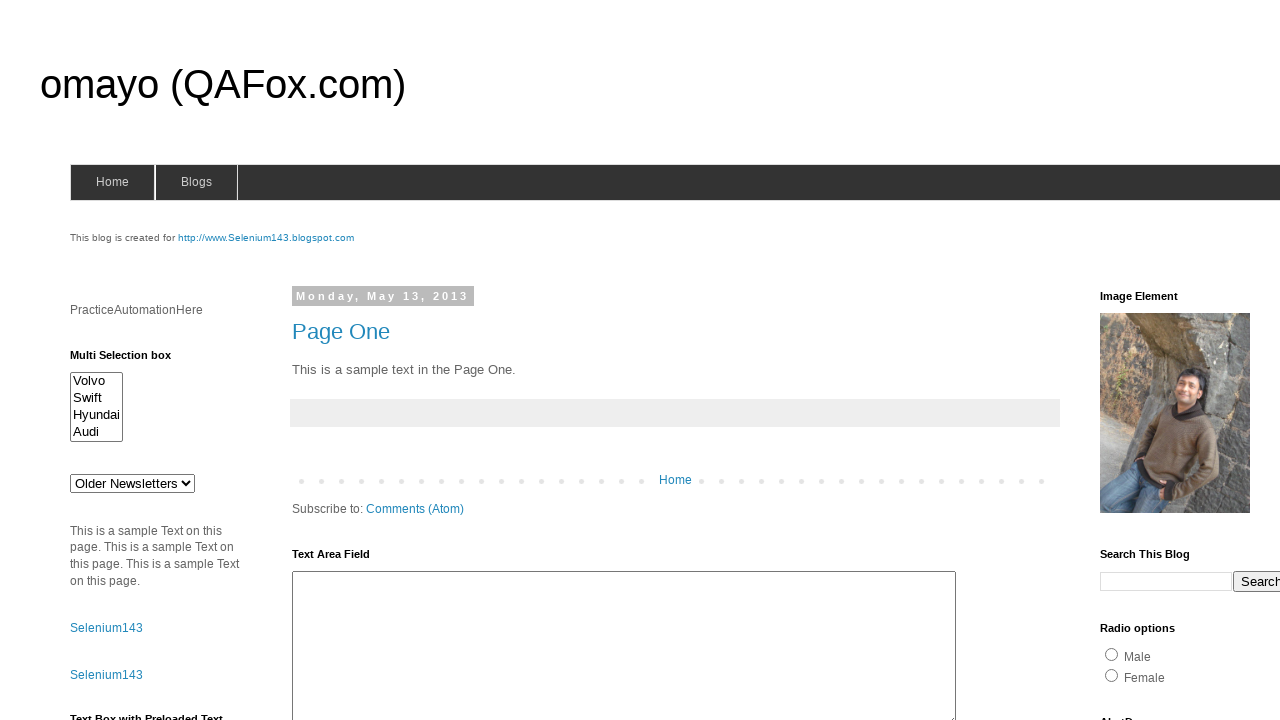

Clicked prompt button to trigger JavaScript prompt dialog at (1140, 361) on #prompt
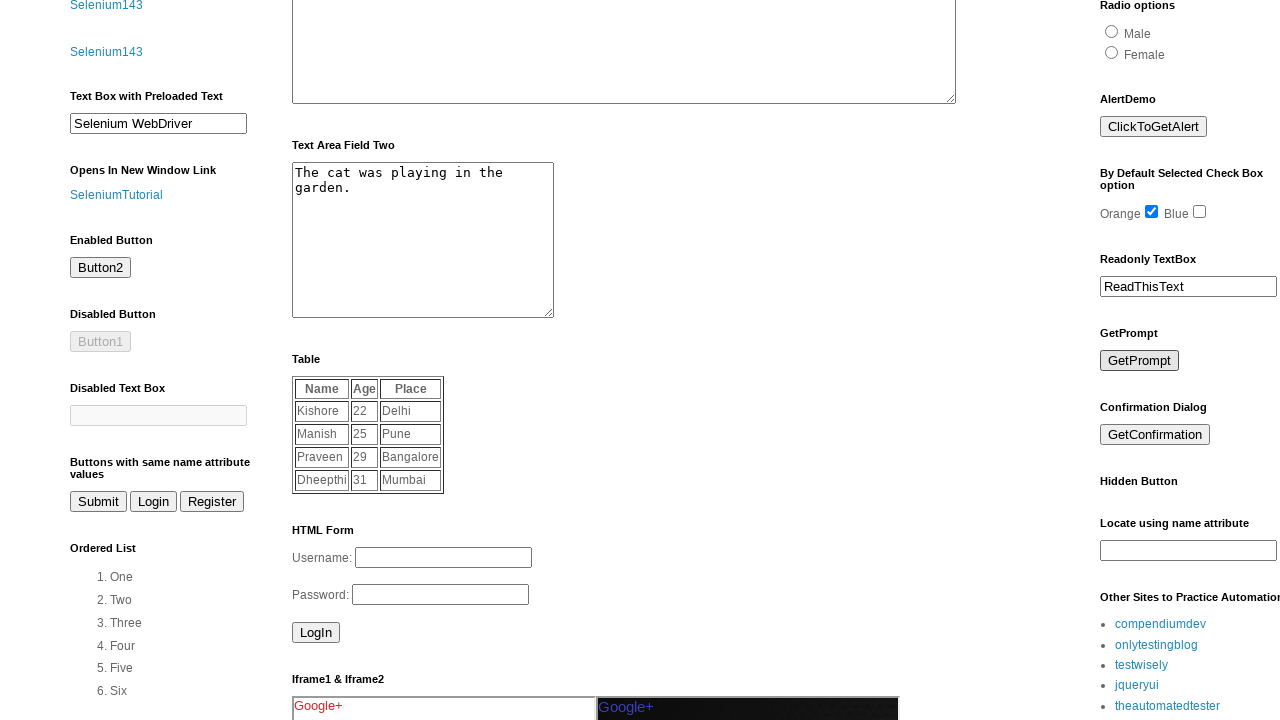

Set up dialog handler to accept prompt with 'TestUser' input
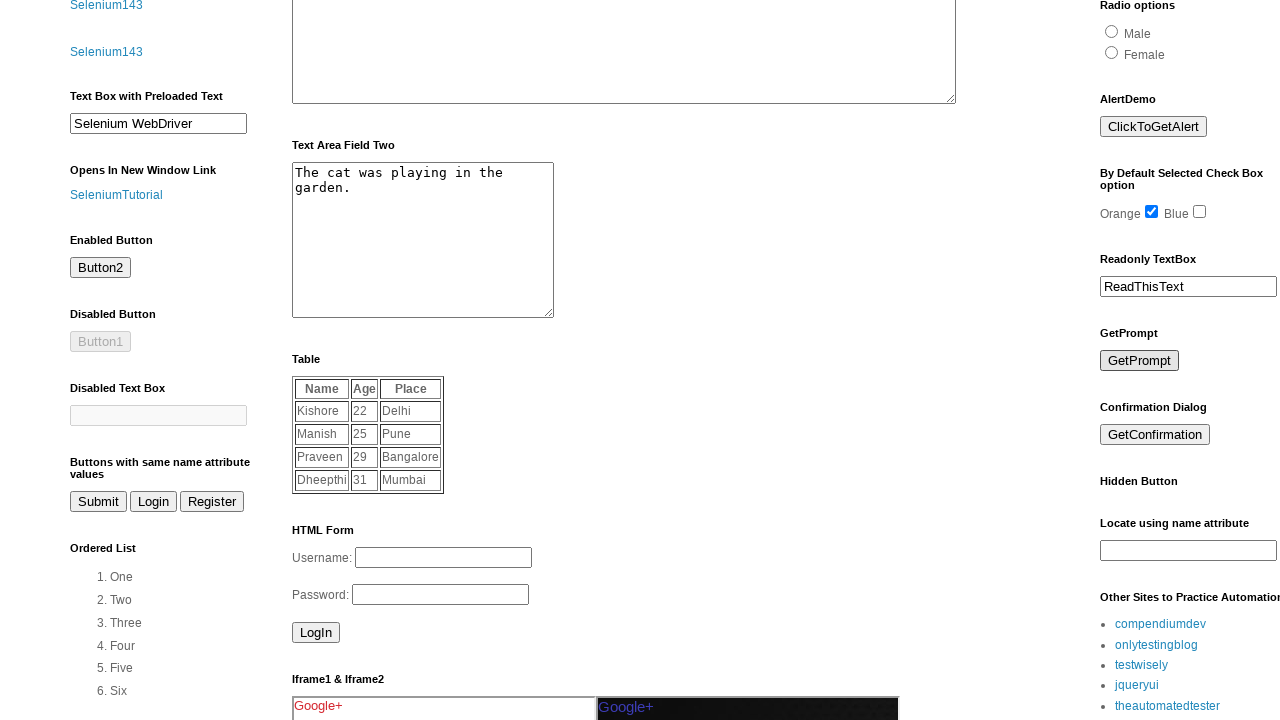

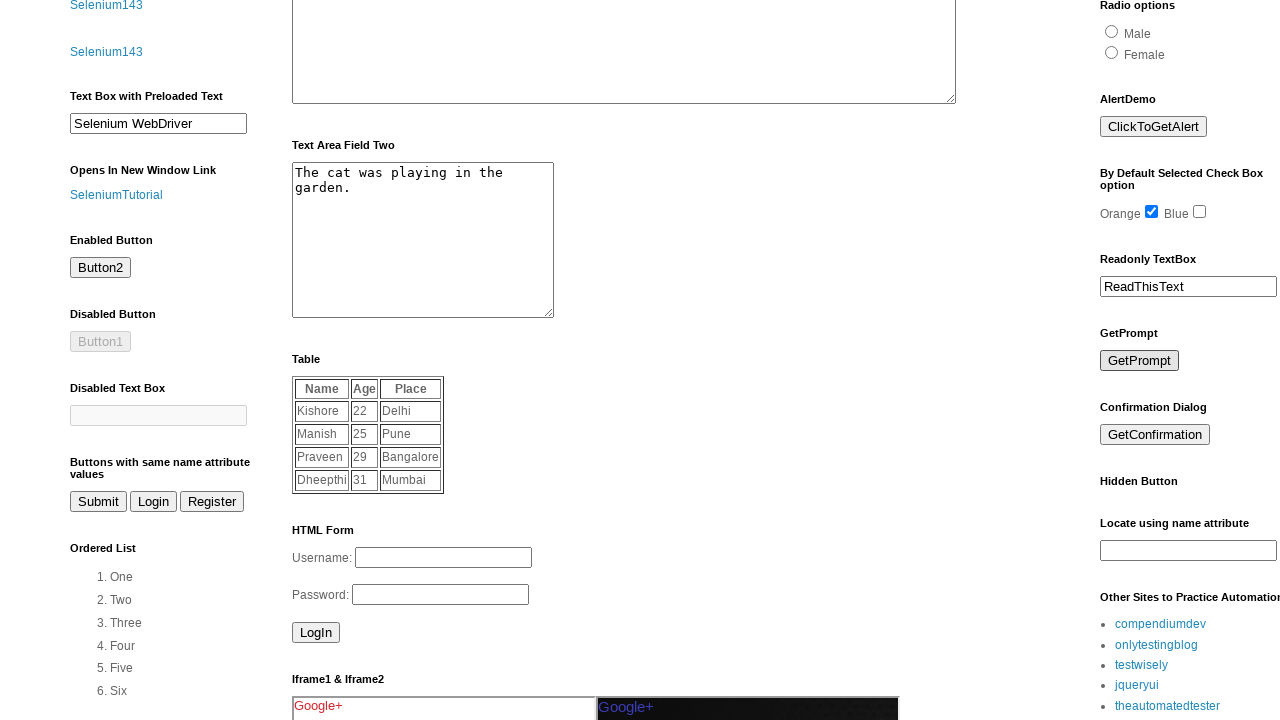